Tests a progress bar UI component by clicking the start button, waiting for the progress bar to reach 75%, then clicking the stop button.

Starting URL: http://uitestingplayground.com/progressbar

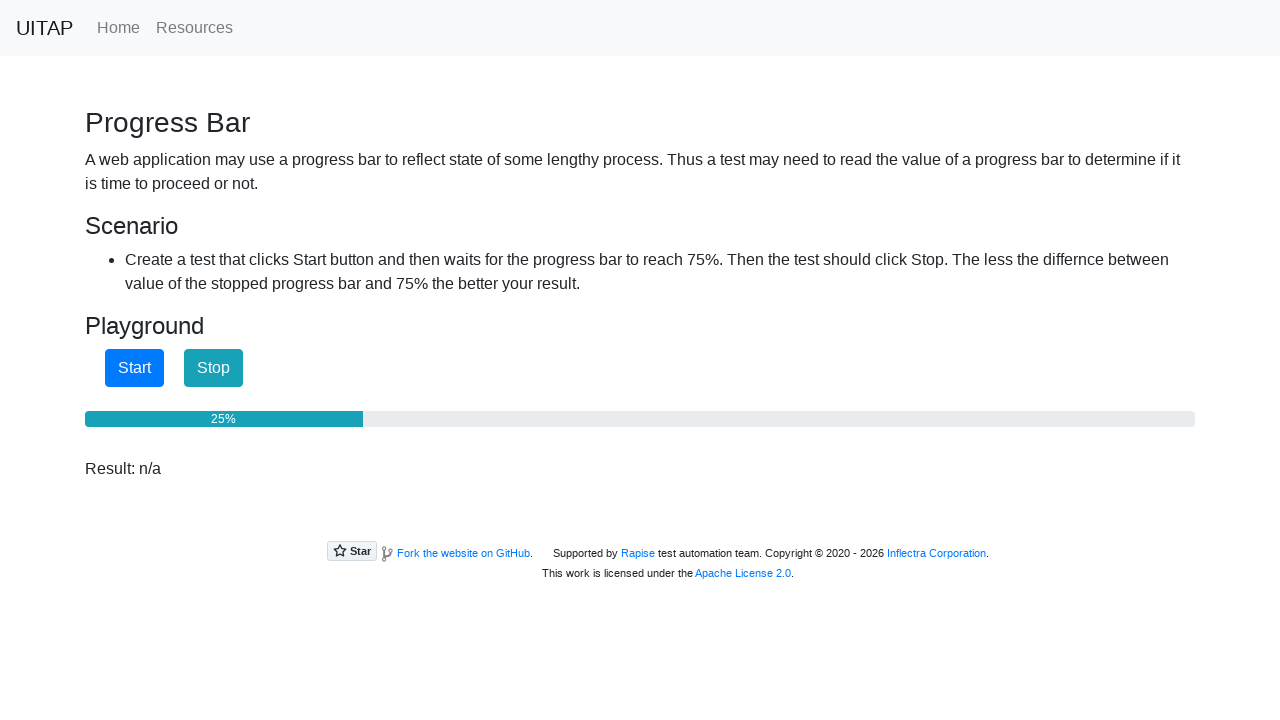

Clicked start button to begin progress bar at (134, 368) on #startButton
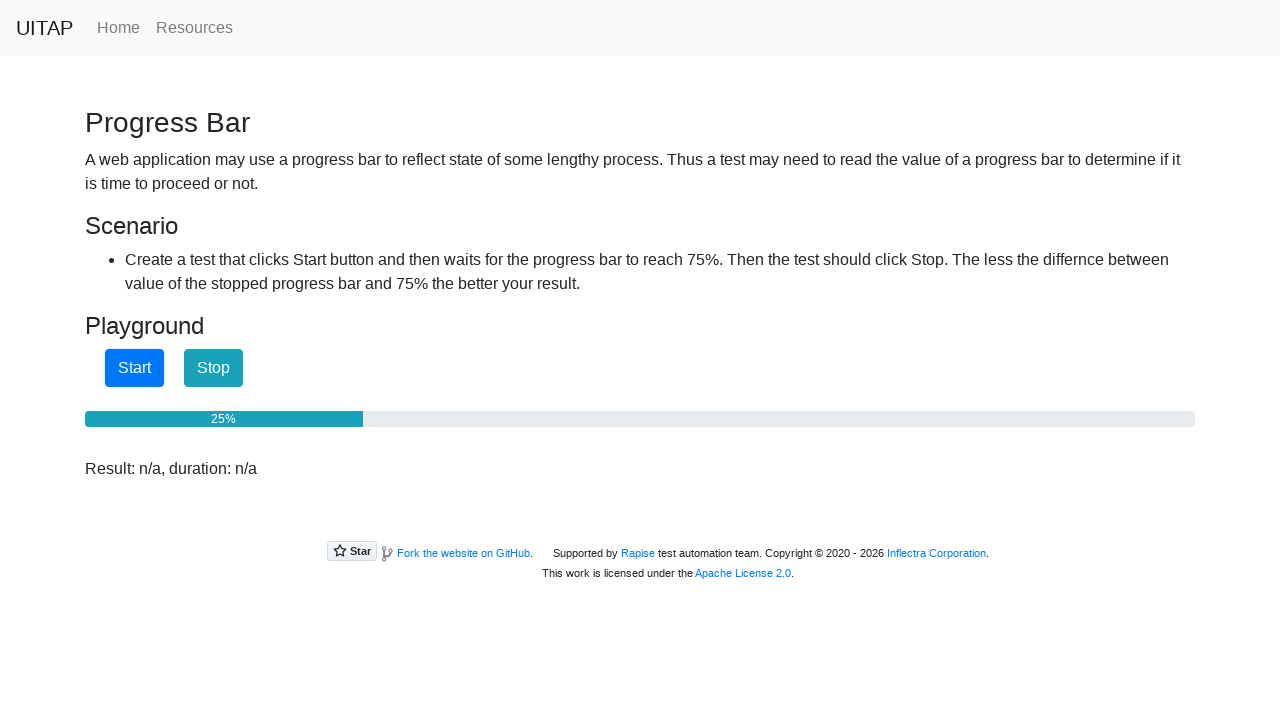

Progress bar reached 75%
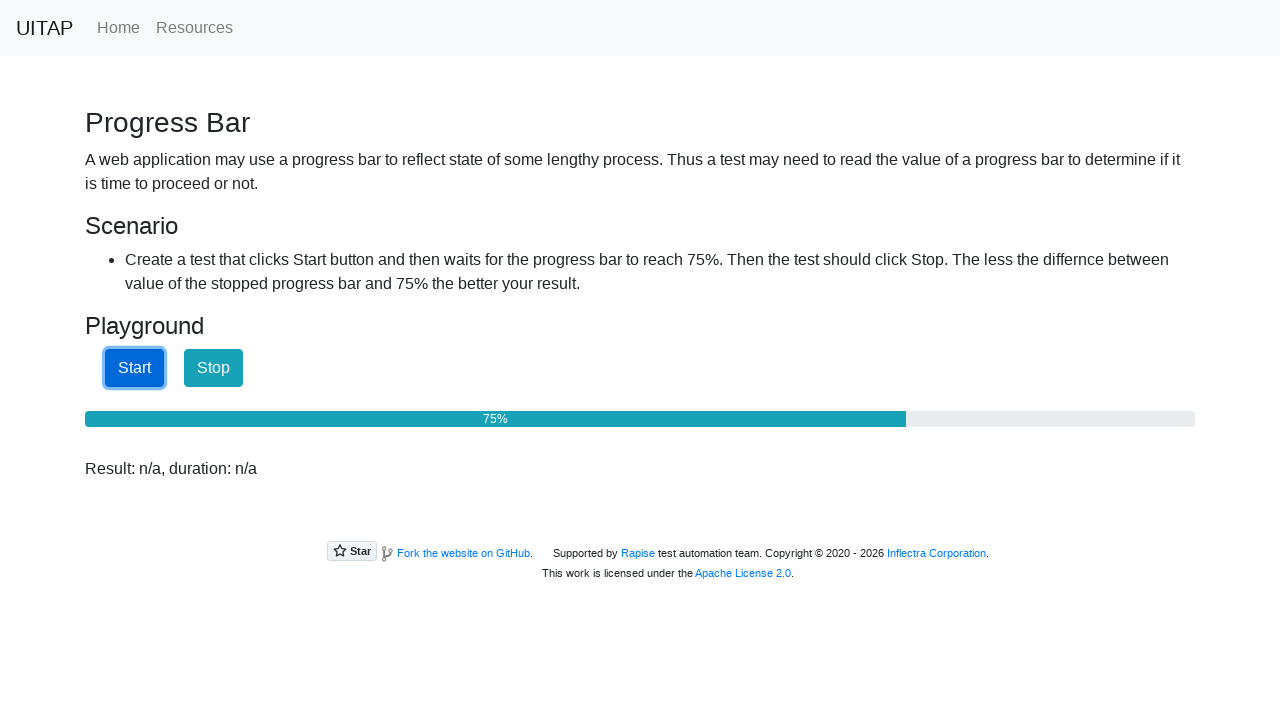

Clicked stop button to halt progress bar at (214, 368) on #stopButton
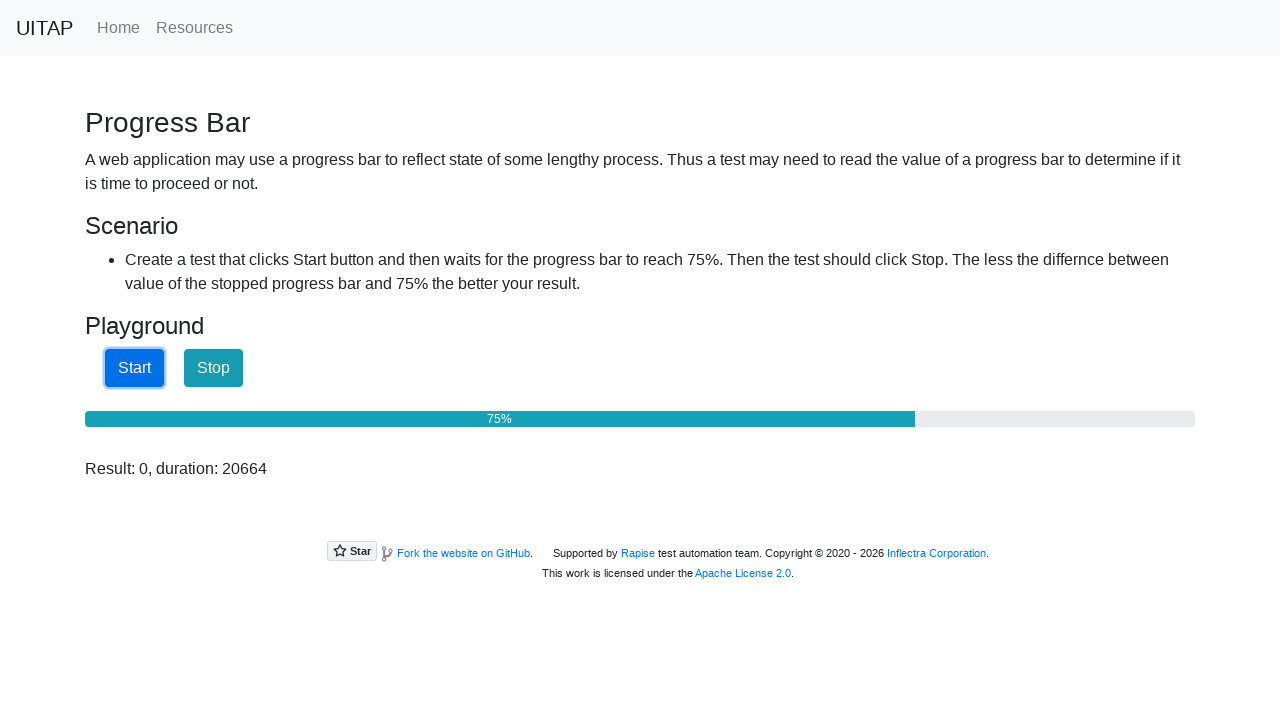

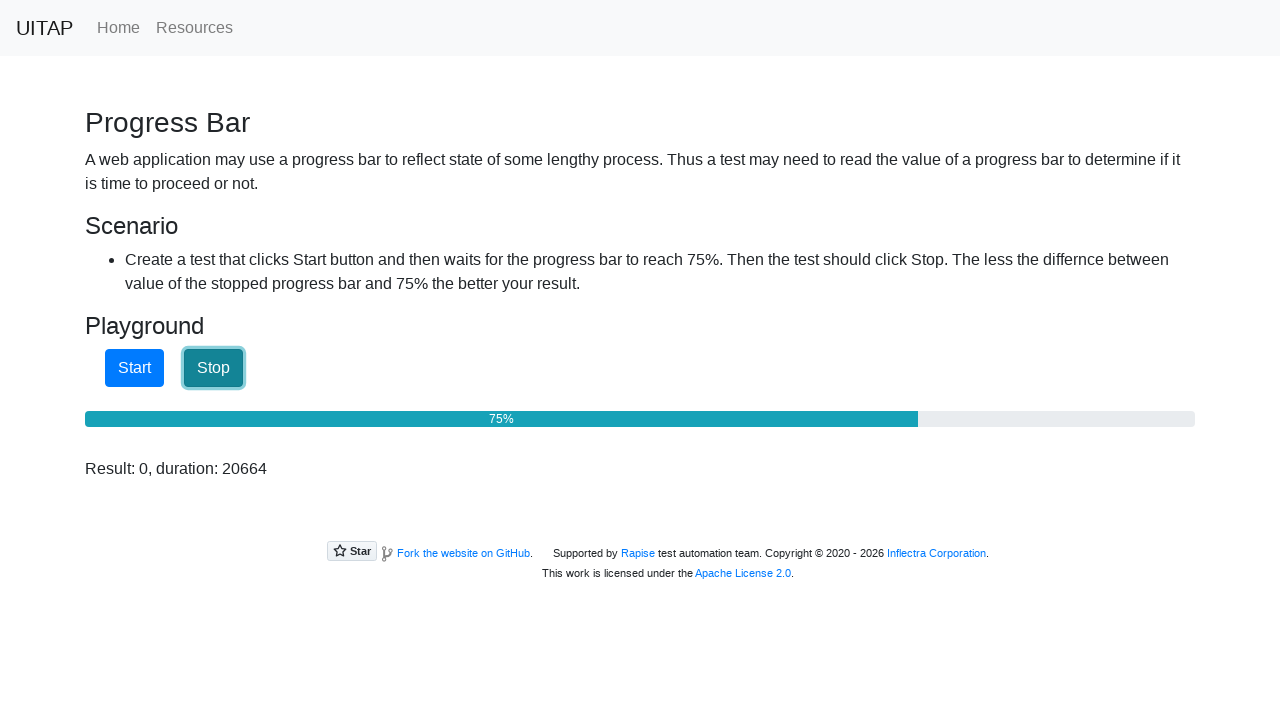